Tests navigation to the Install page by clicking the "to deploy Allure TestOps" link and verifying the URL and page heading.

Starting URL: https://docs.qameta.io/allure-testops/

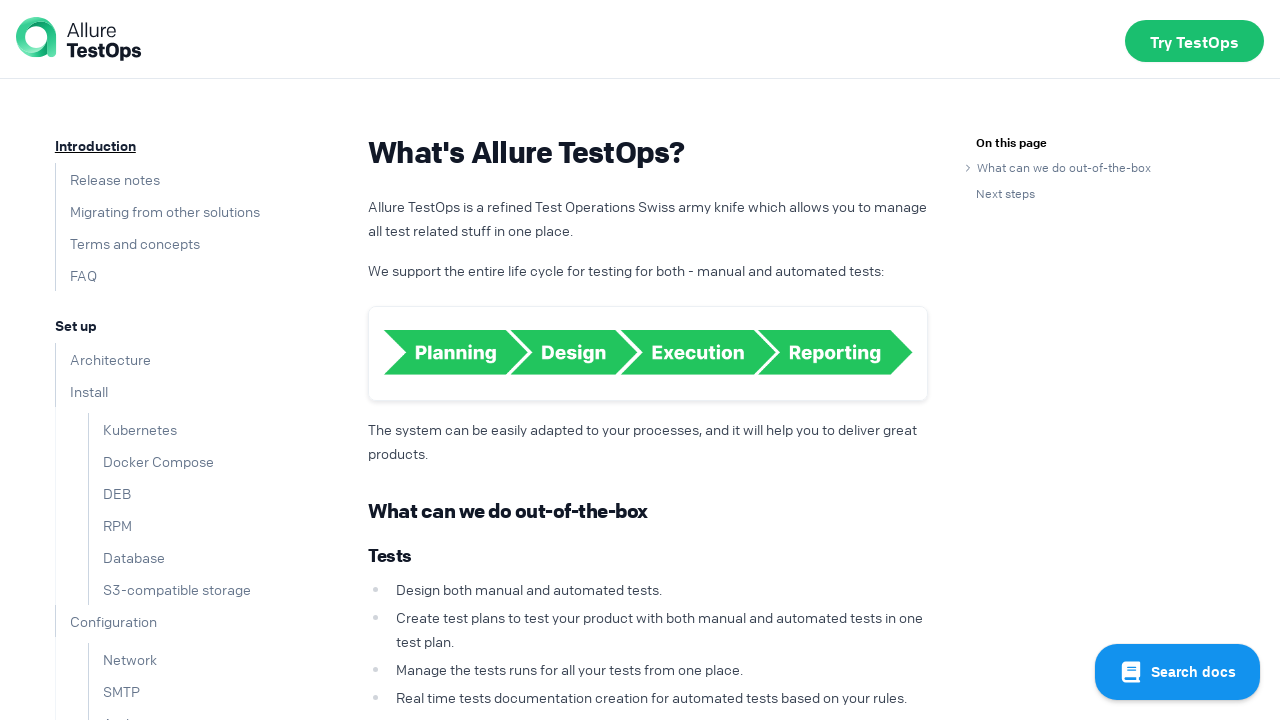

Verified 'to deploy Allure TestOps' link is visible
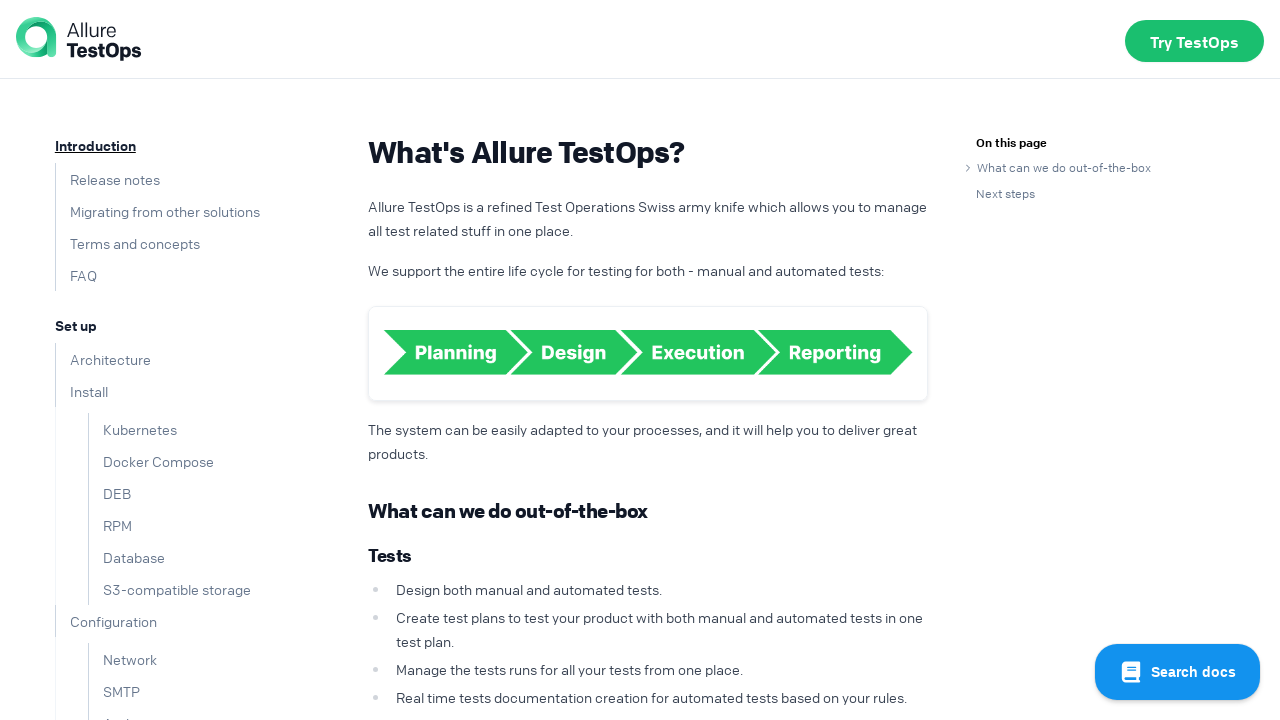

Clicked 'to deploy Allure TestOps' link at (818, 487) on a >> internal:has-text="to deploy Allure TestOps"i
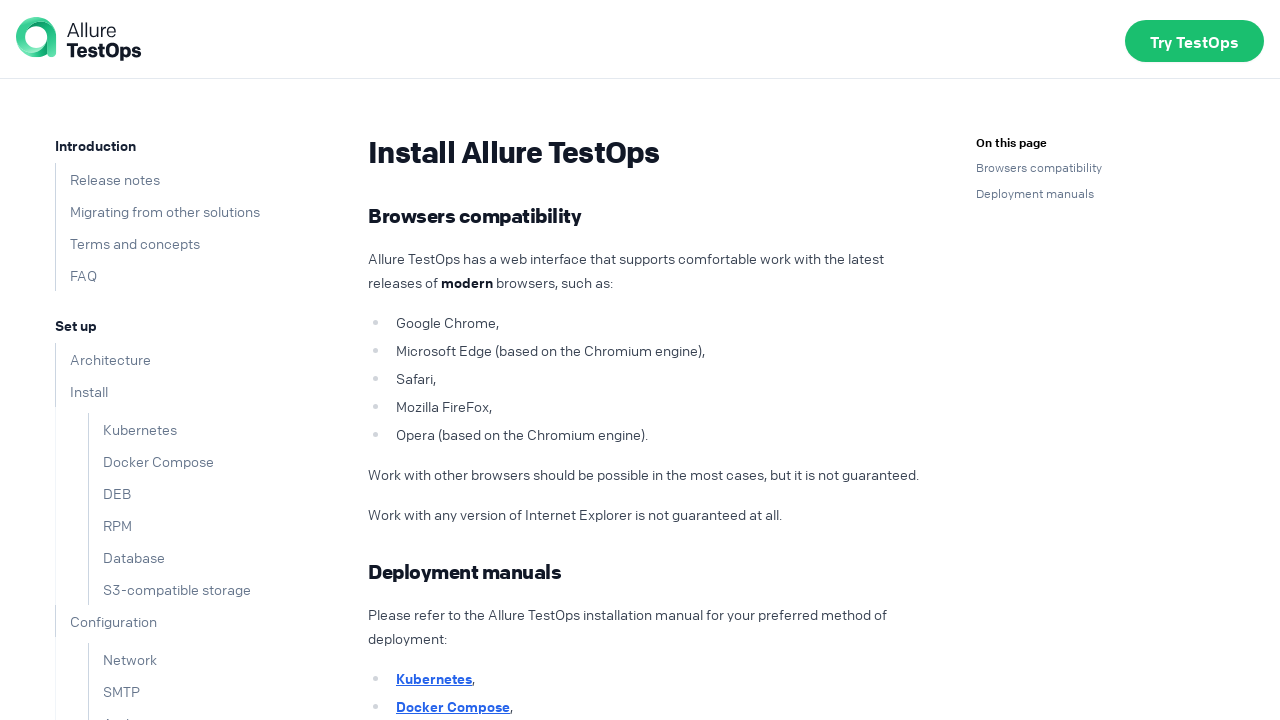

Verified URL contains 'install'
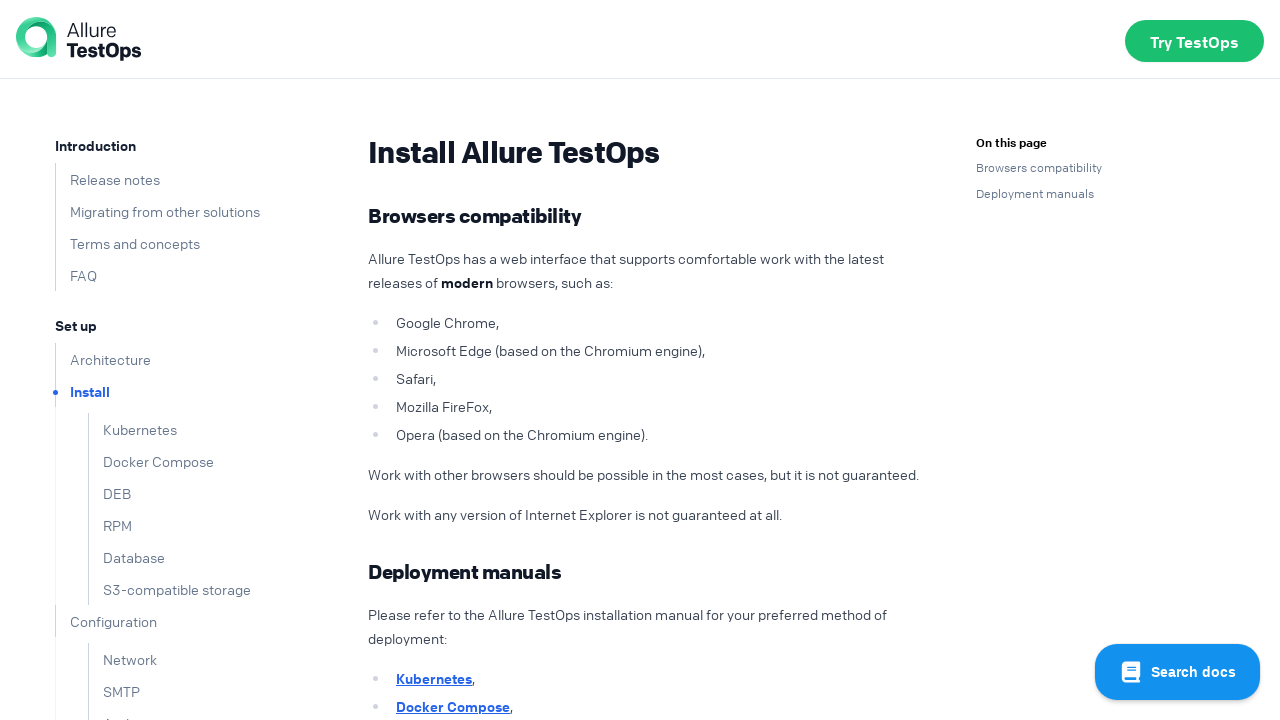

Verified h1 heading contains 'Install Allure TestOps'
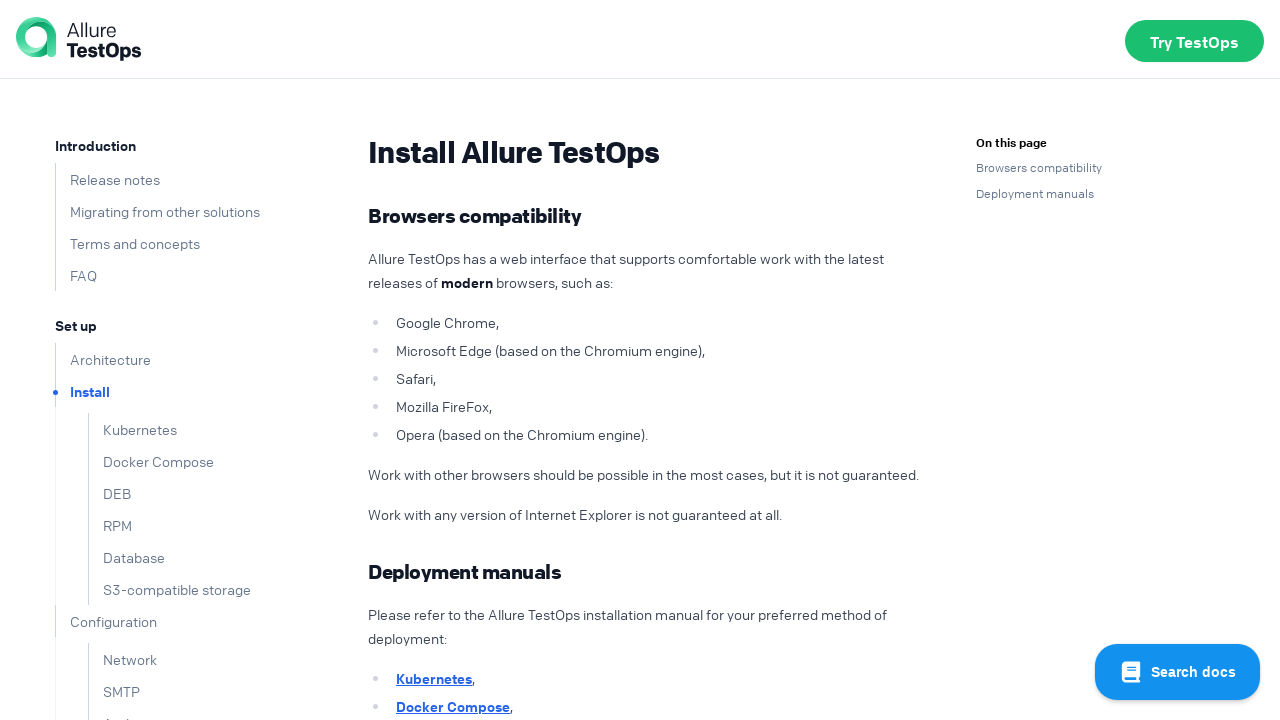

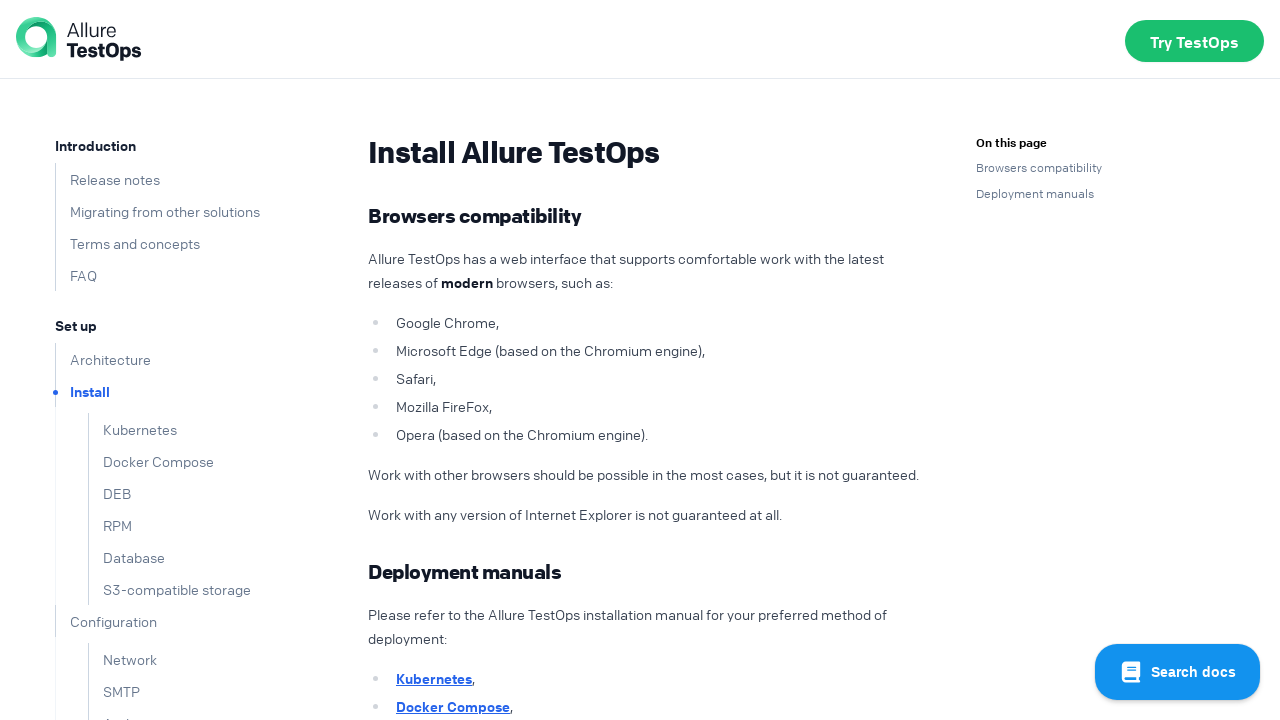